Tests form filling functionality on a practice website by entering username, email, password, and confirm password fields, then clears and re-enters the username field.

Starting URL: http://www.theTestingWorld.com/testings

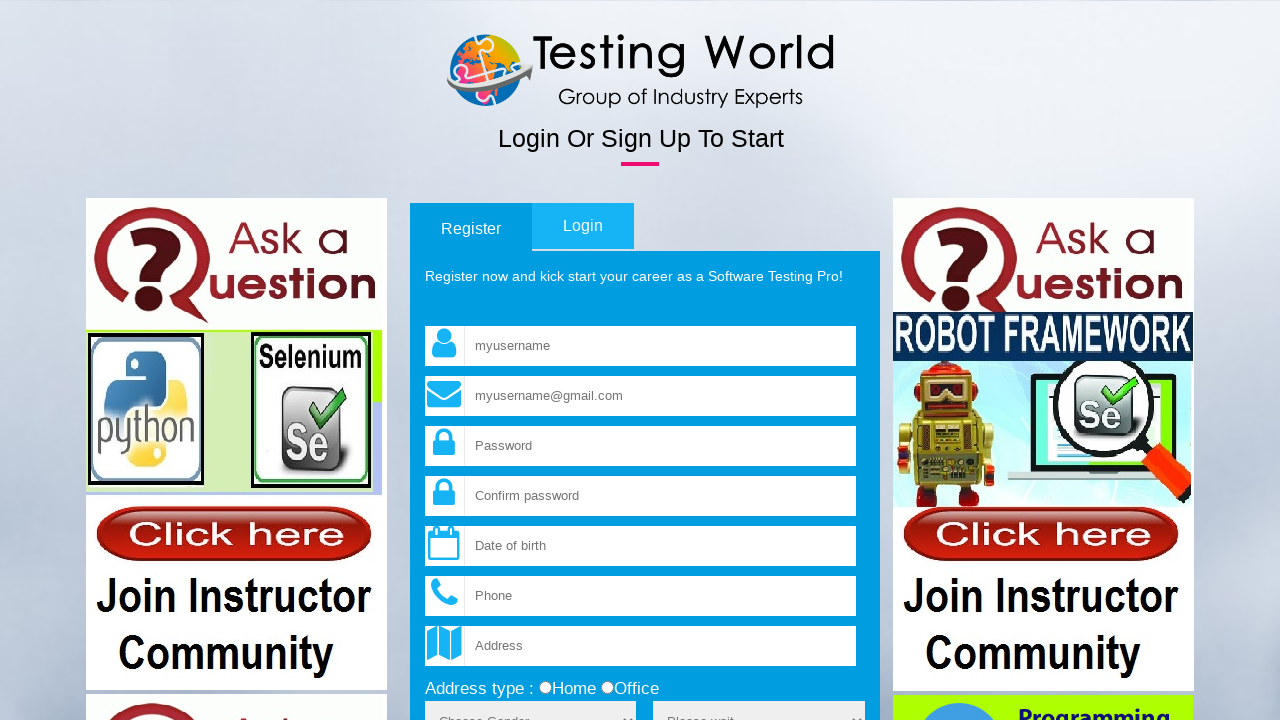

Filled username field with 'helloworld' on input[name='fld_username']
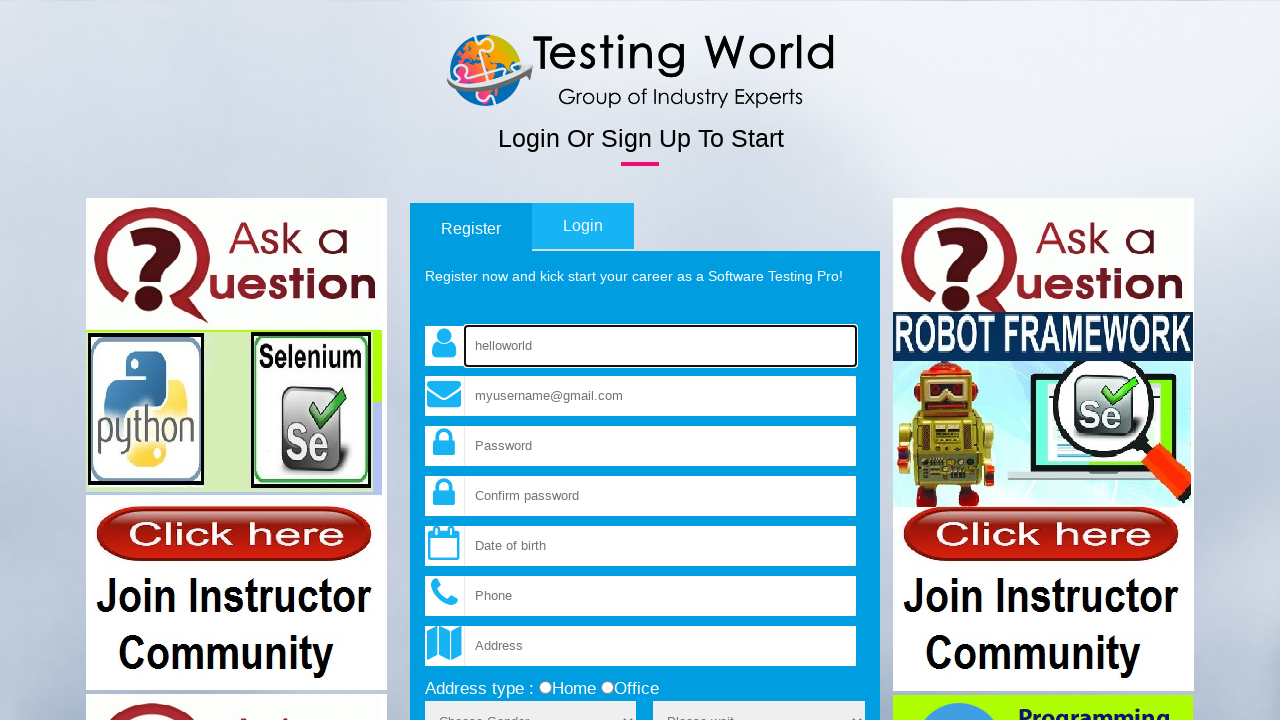

Filled email field with 'testingworldindia@gmail.com' on input[name='fld_email']
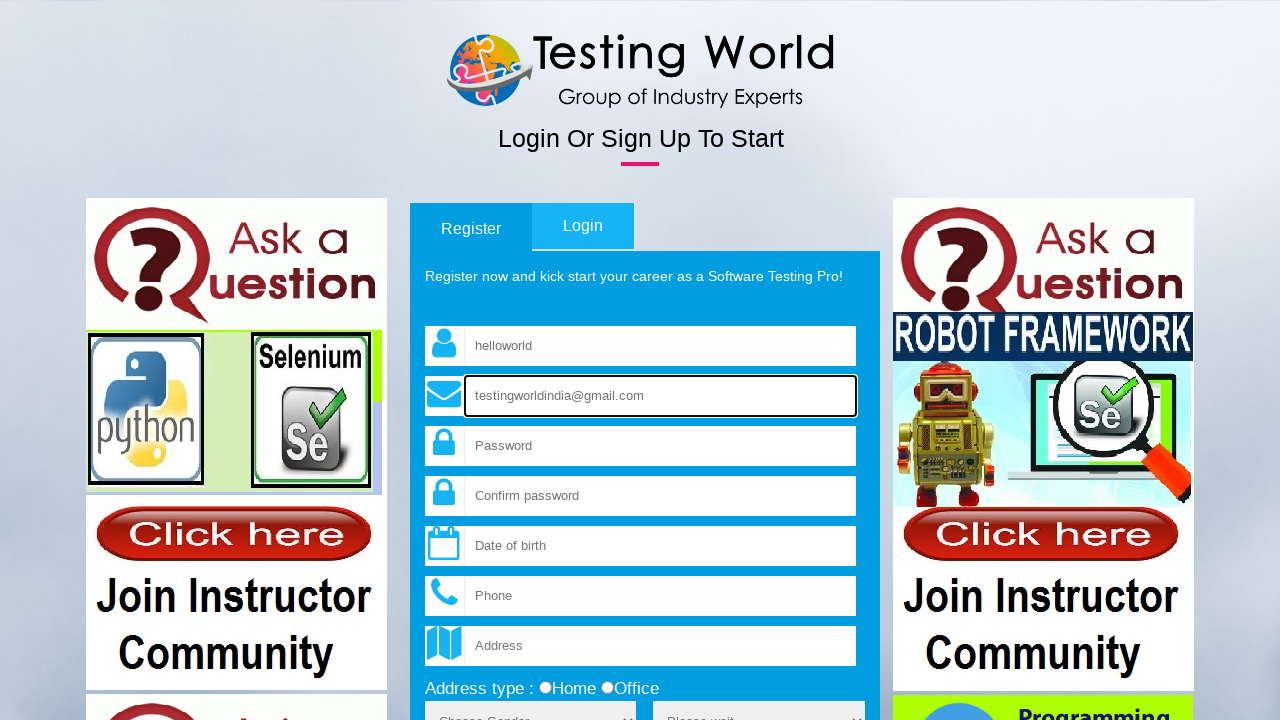

Filled password field with 'abcd123' on input[name='fld_password']
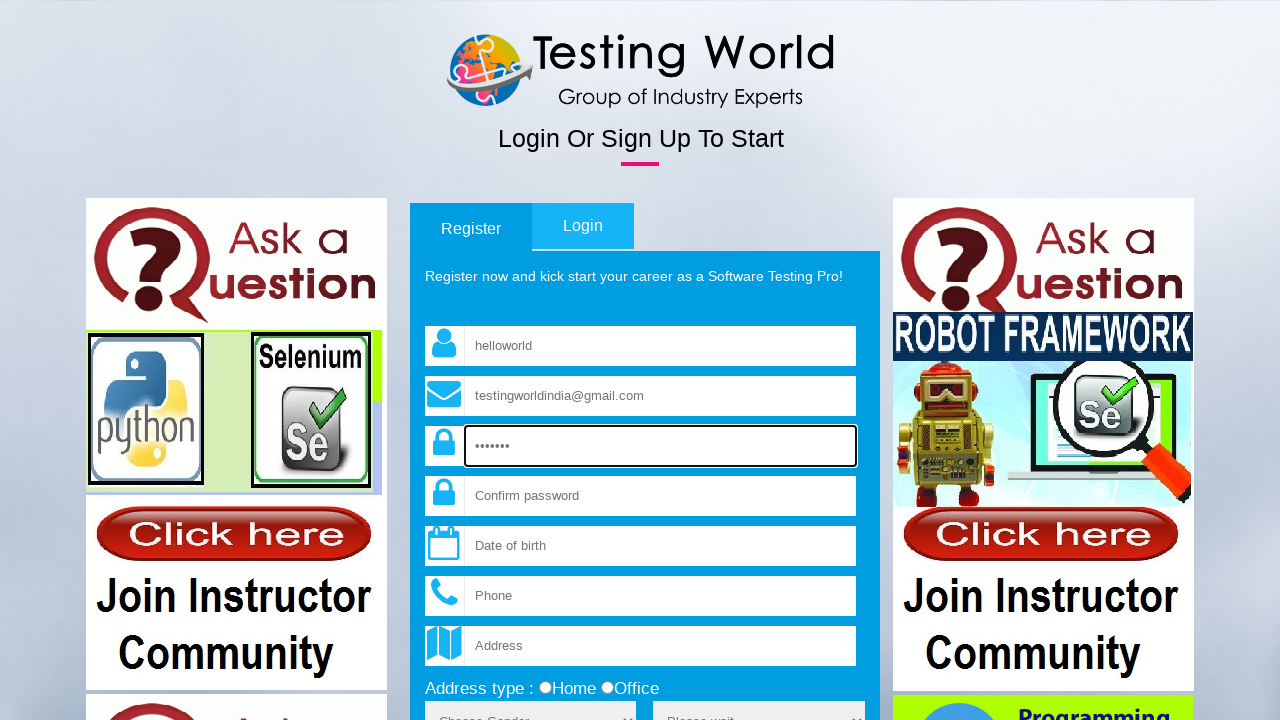

Filled confirm password field with 'abcd123' on input[name='fld_cpassword']
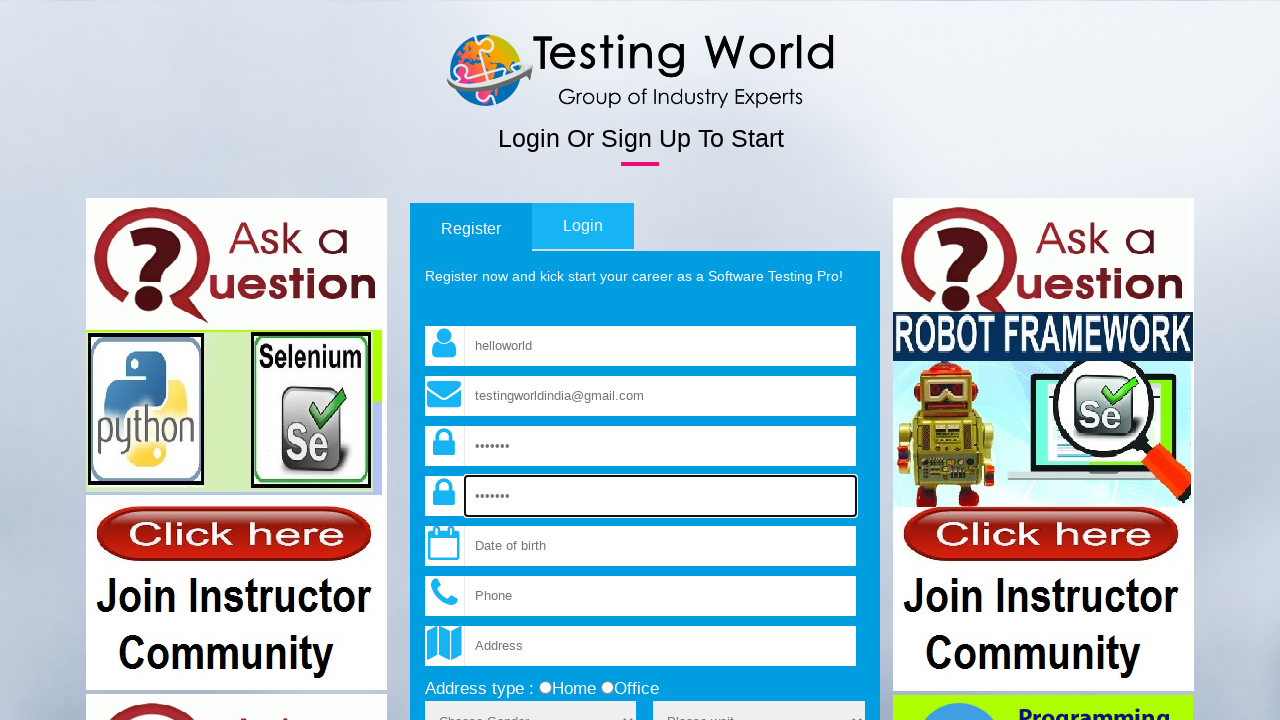

Cleared username field on input[name='fld_username']
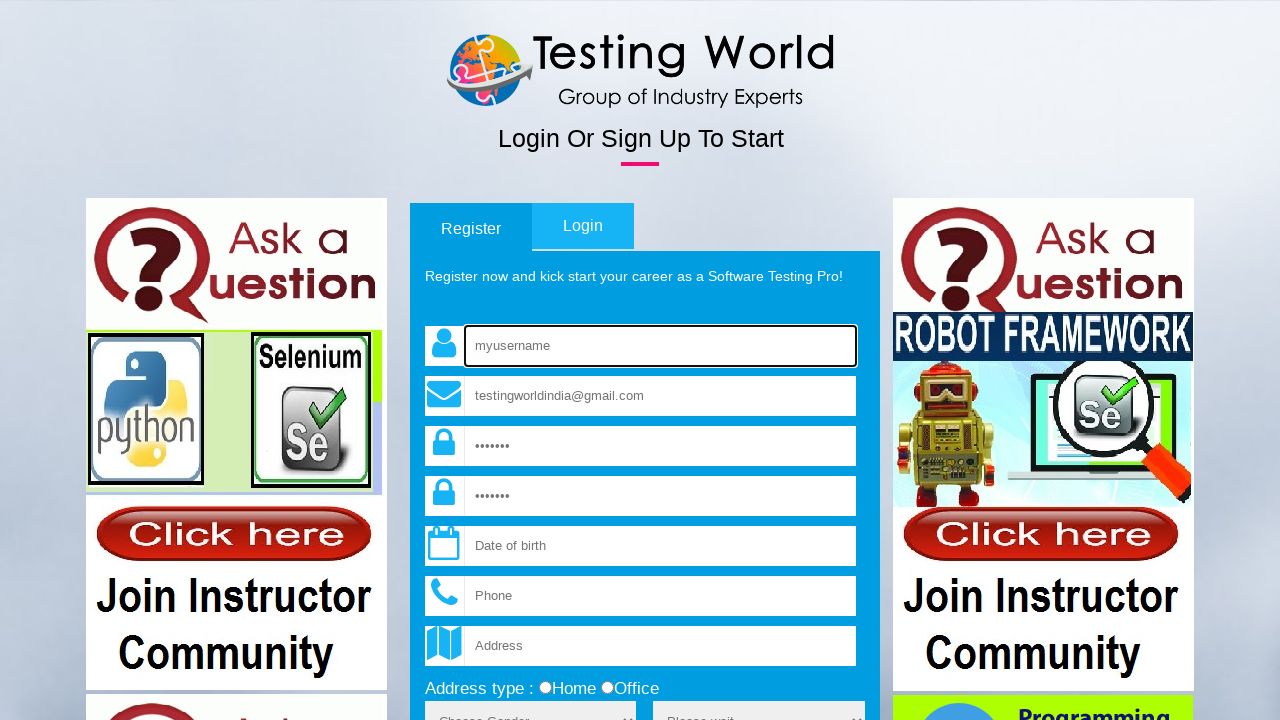

Re-entered username field with 'abcd123' on input[name='fld_username']
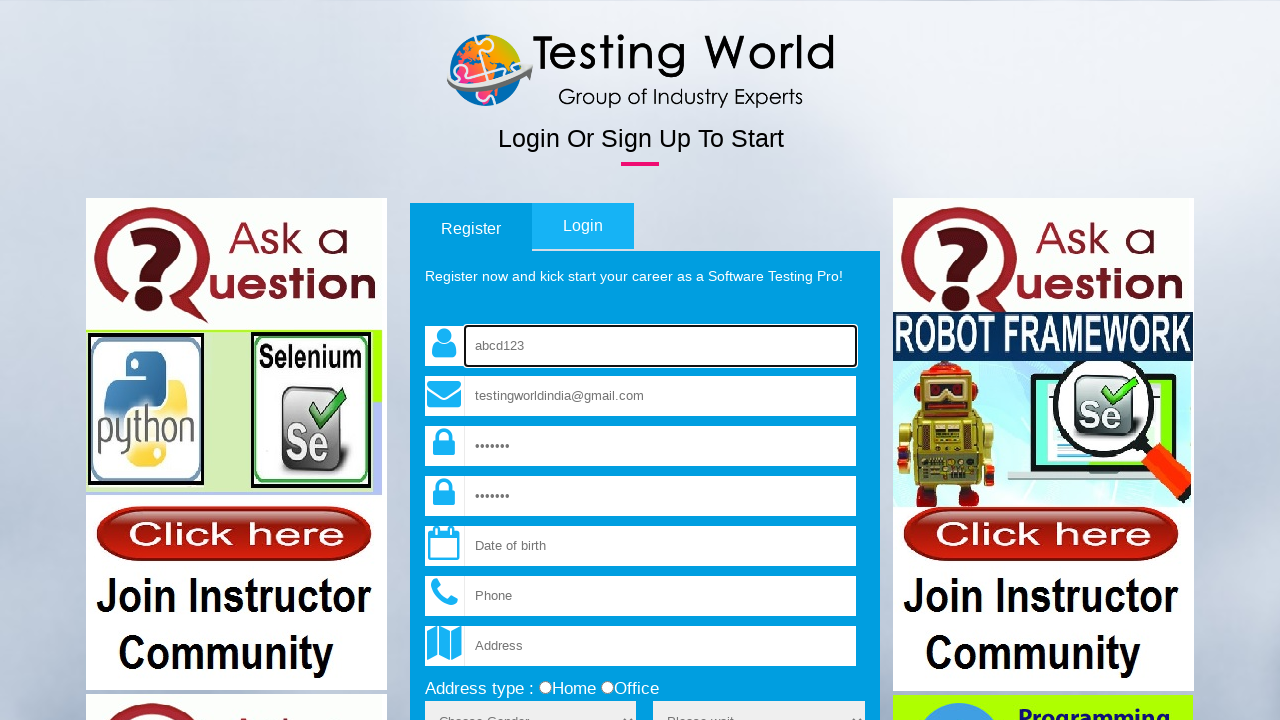

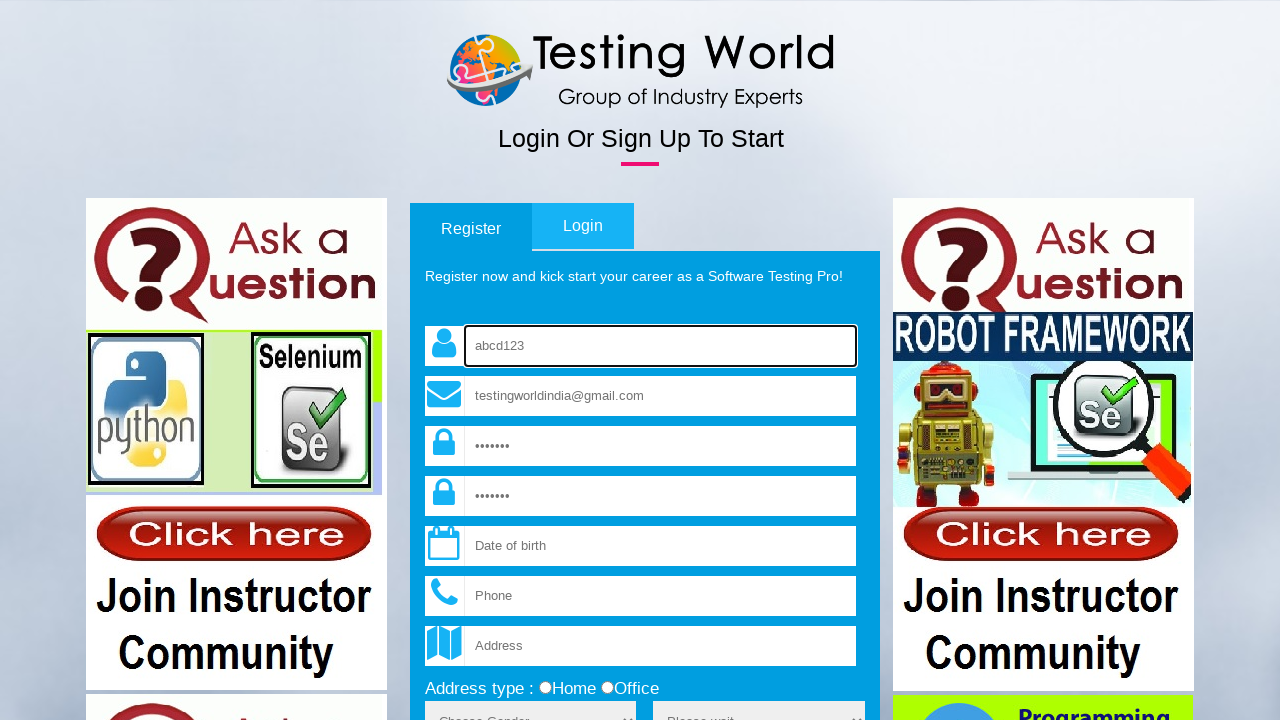